Tests text field functionality by entering text into a text box and verifying the value is correctly set

Starting URL: http://antoniotrindade.com.br/treinoautomacao/elementsweb.html

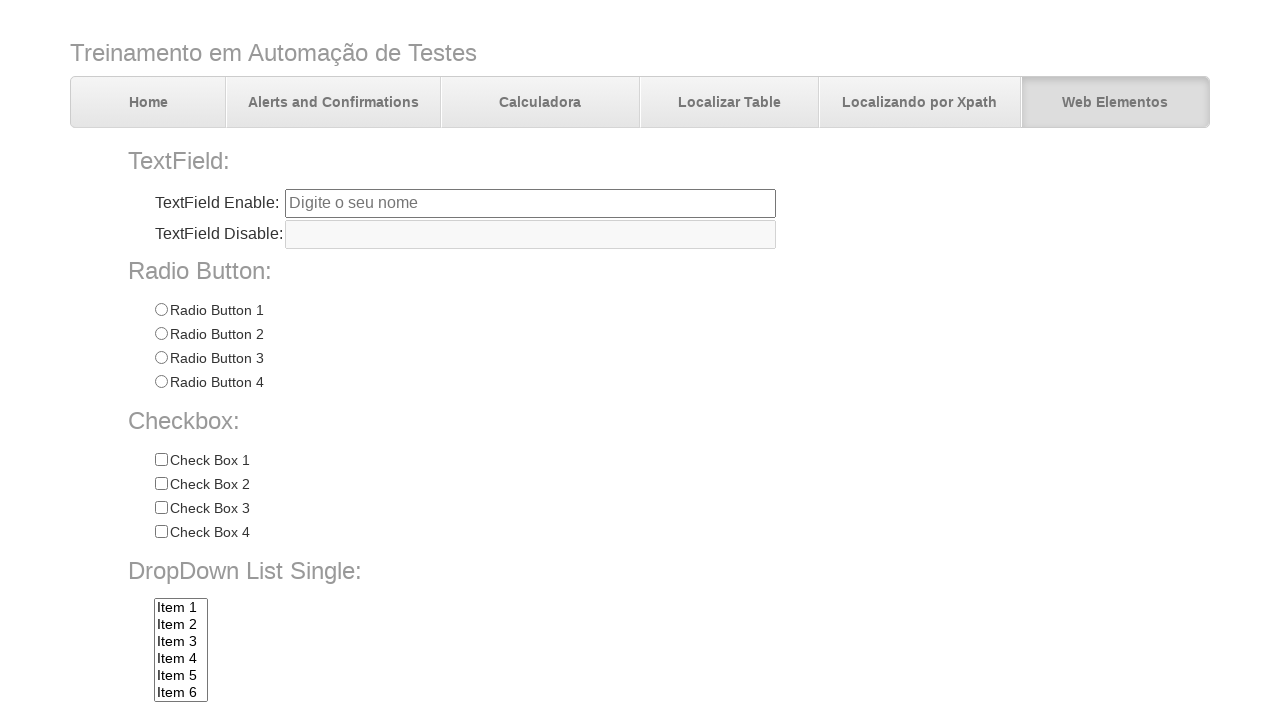

Filled text field 'txtbox1' with 'Antônio Trindade' on input[name='txtbox1']
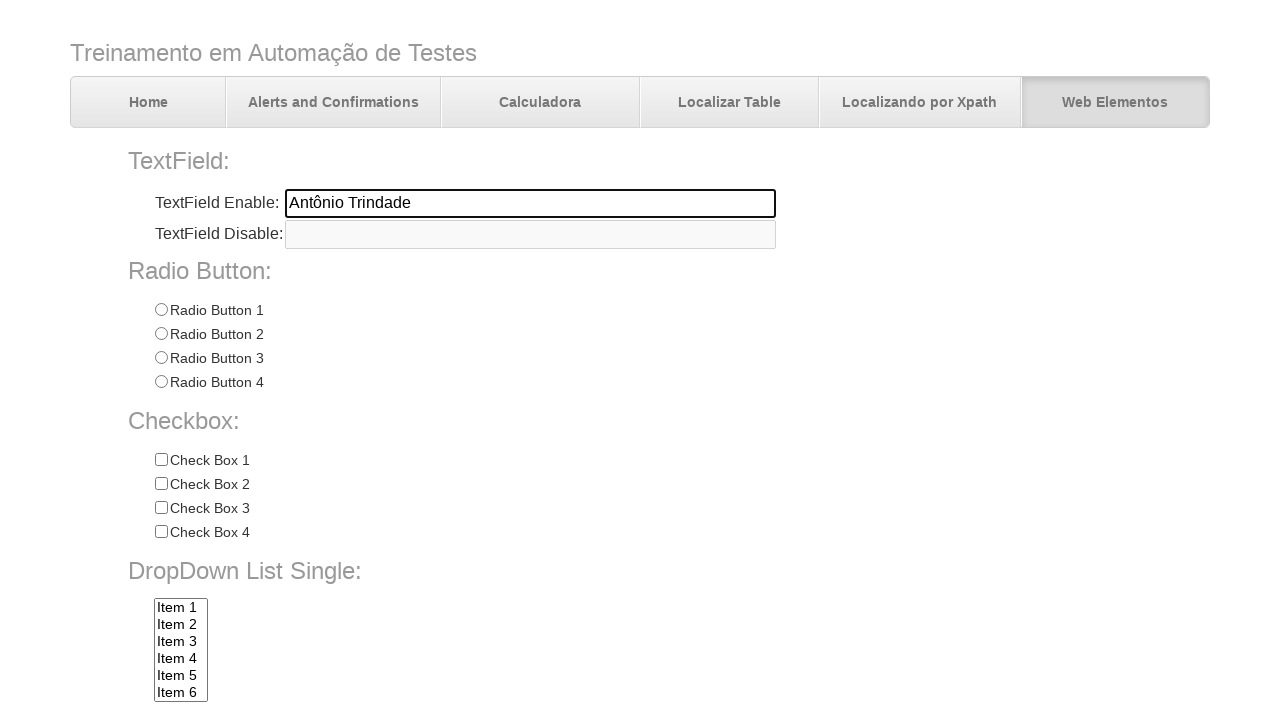

Verified text field value is correctly set to 'Antônio Trindade'
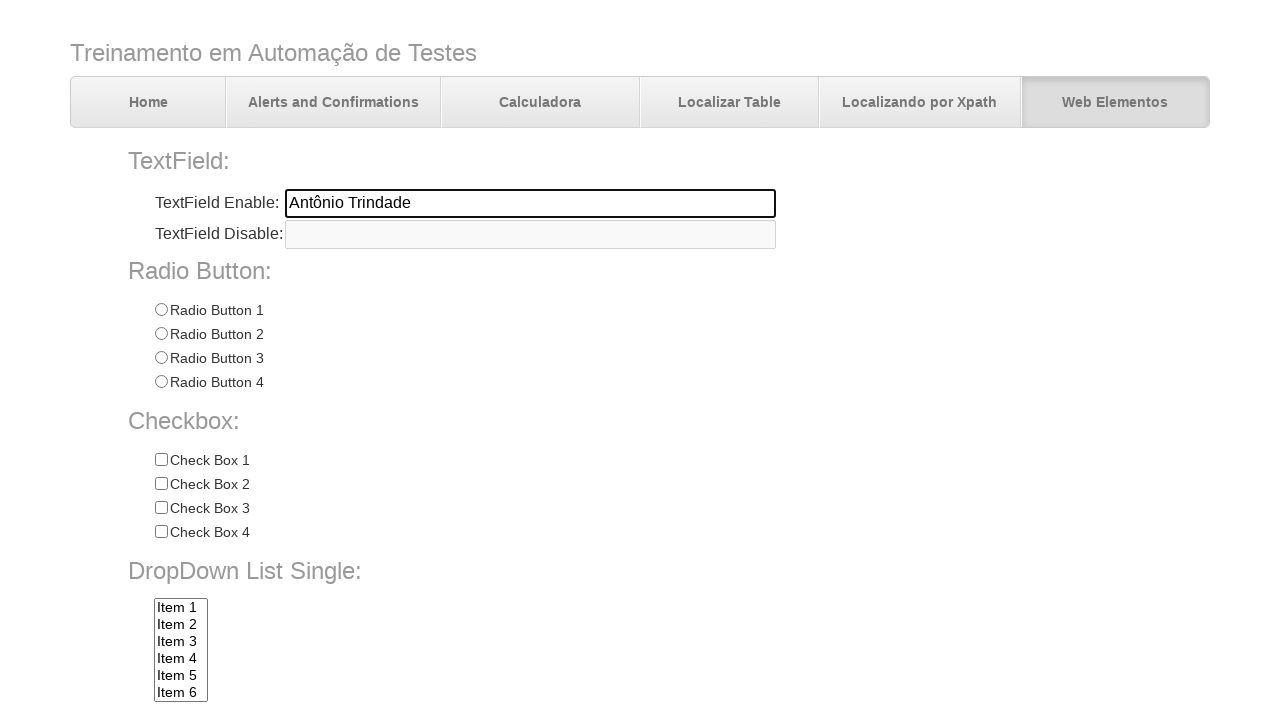

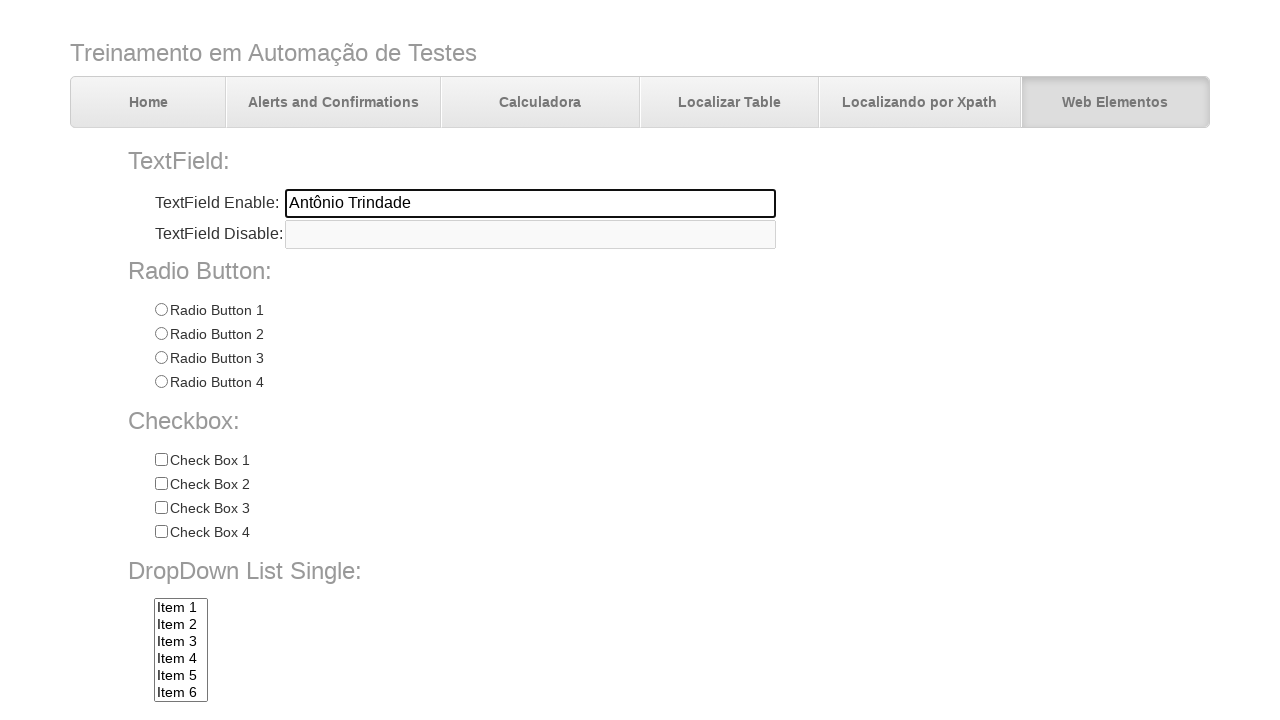